Tests dynamic content loading by clicking a start button and waiting for hidden content to become visible

Starting URL: http://the-internet.herokuapp.com/dynamic_loading/1

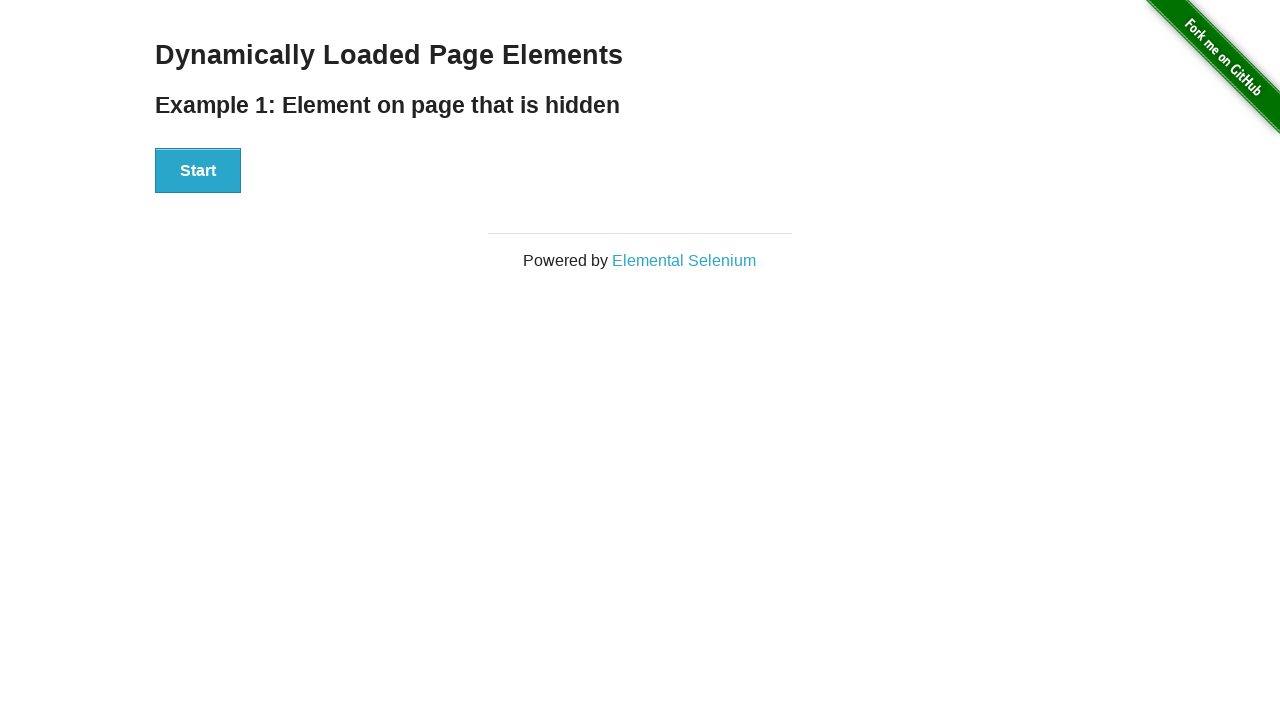

Navigated to dynamic loading test page
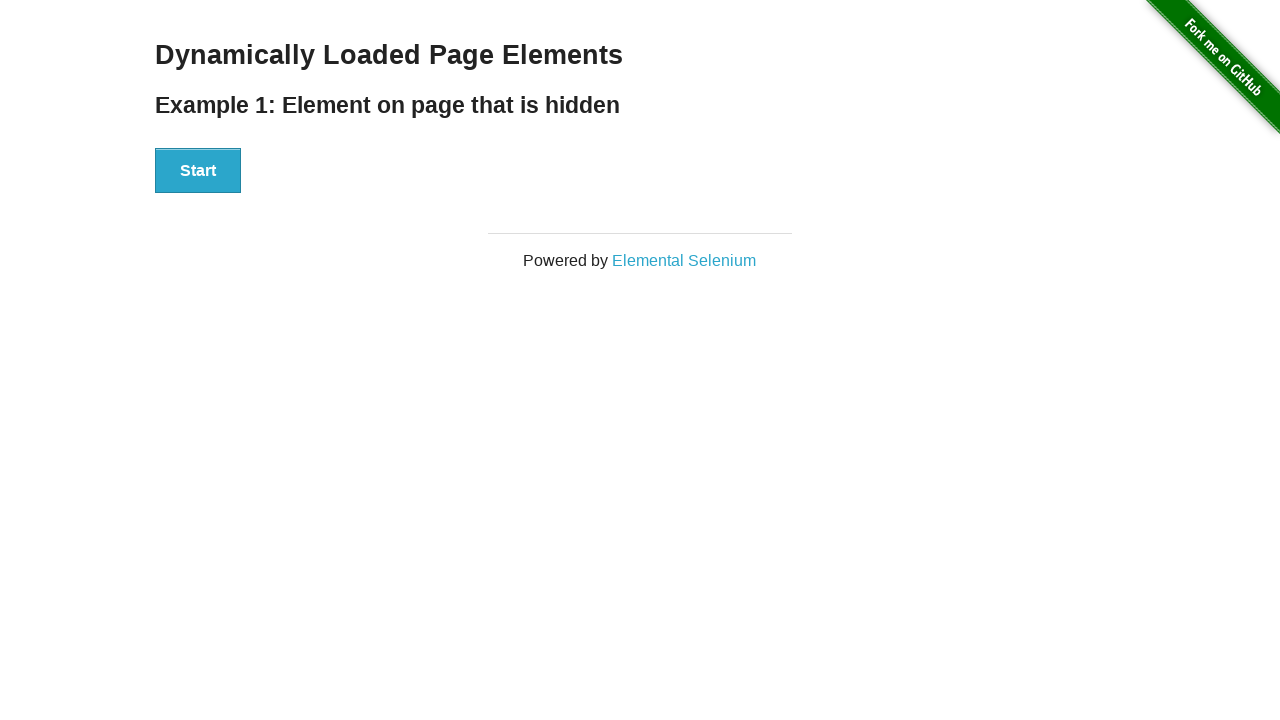

Clicked the Start button to trigger dynamic content loading at (198, 171) on xpath=//button[text()='Start']
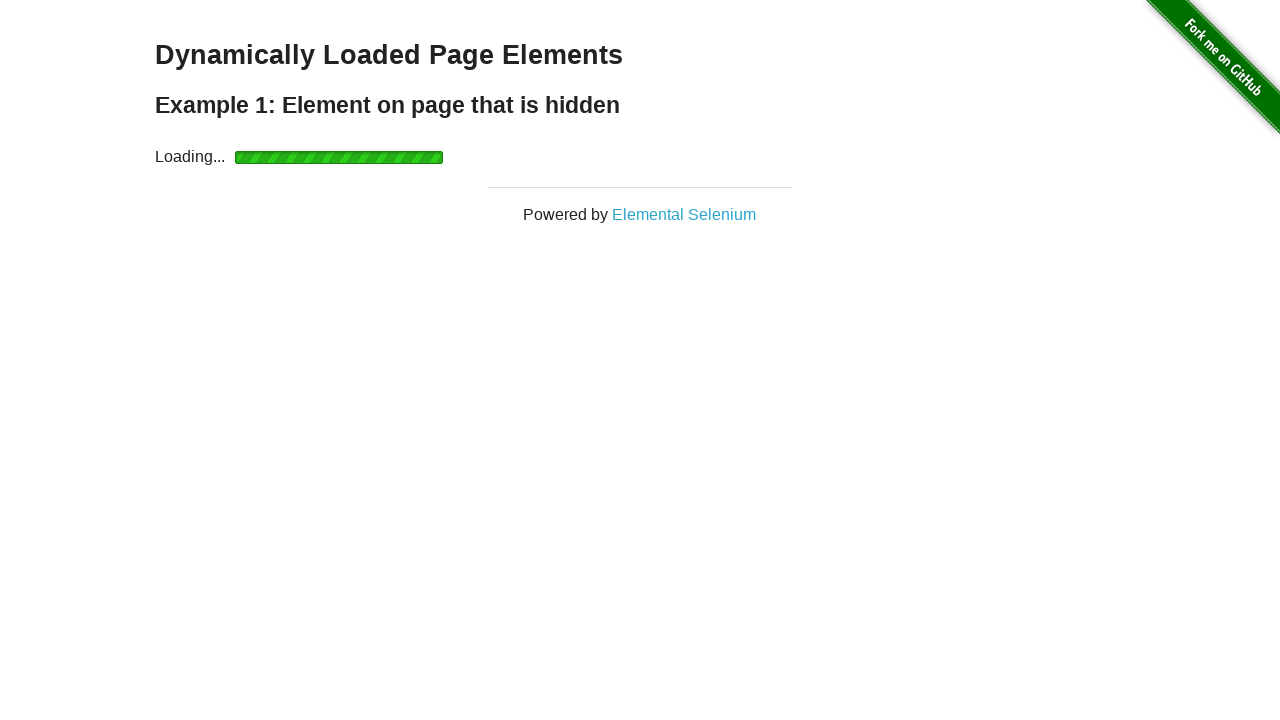

Waited for hidden 'Hello World!' header to become visible
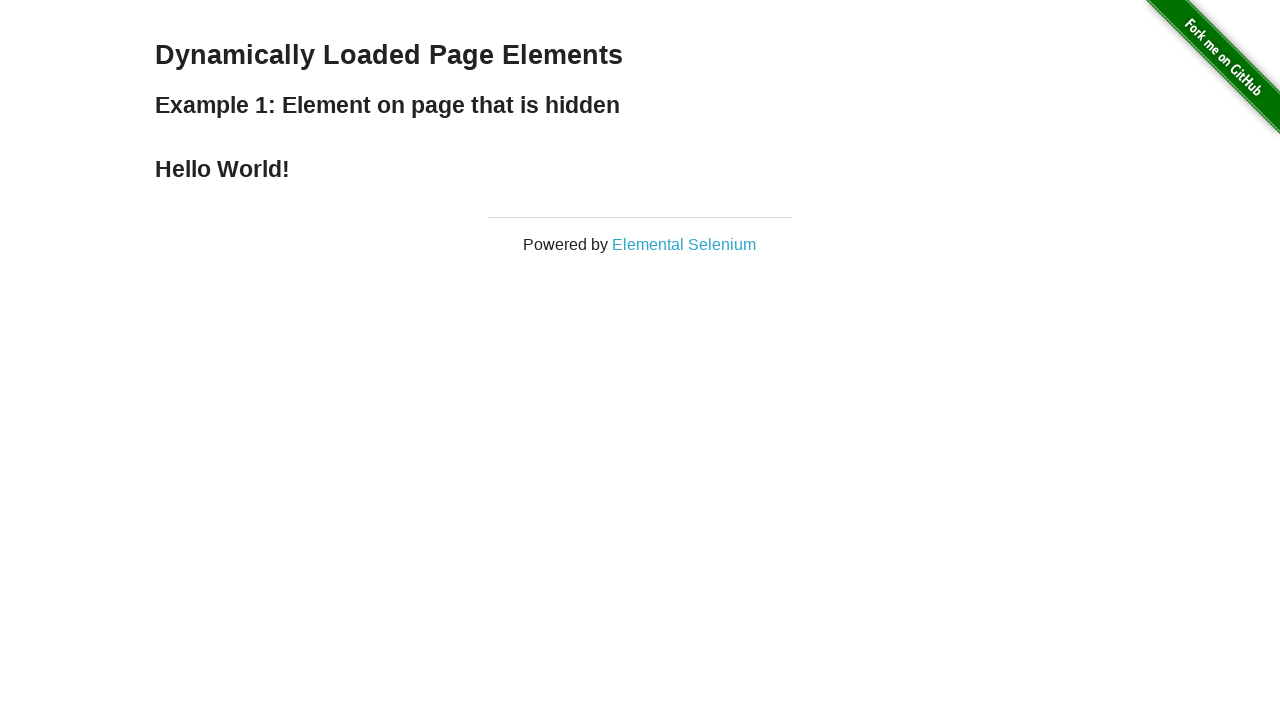

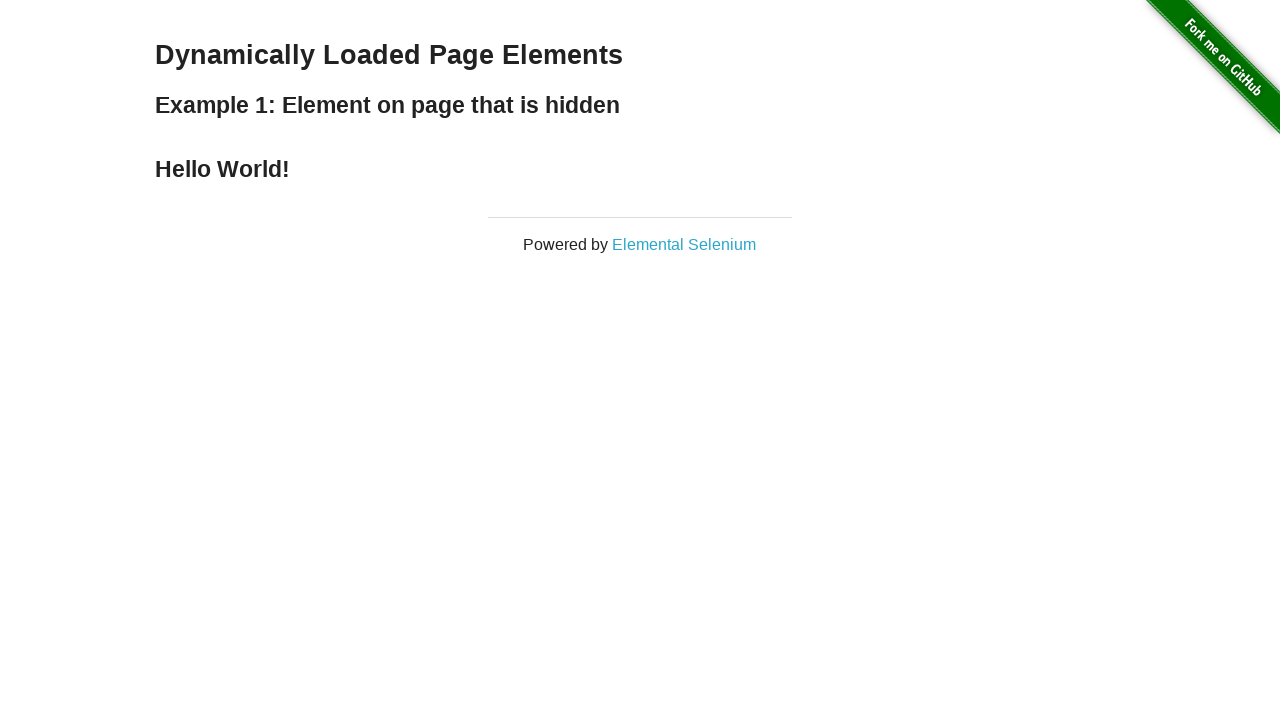